Tests the search functionality on AJIO e-commerce website by entering "Jeans" in the search input field and clicking on it to initiate the search.

Starting URL: https://www.ajio.com/shop/men

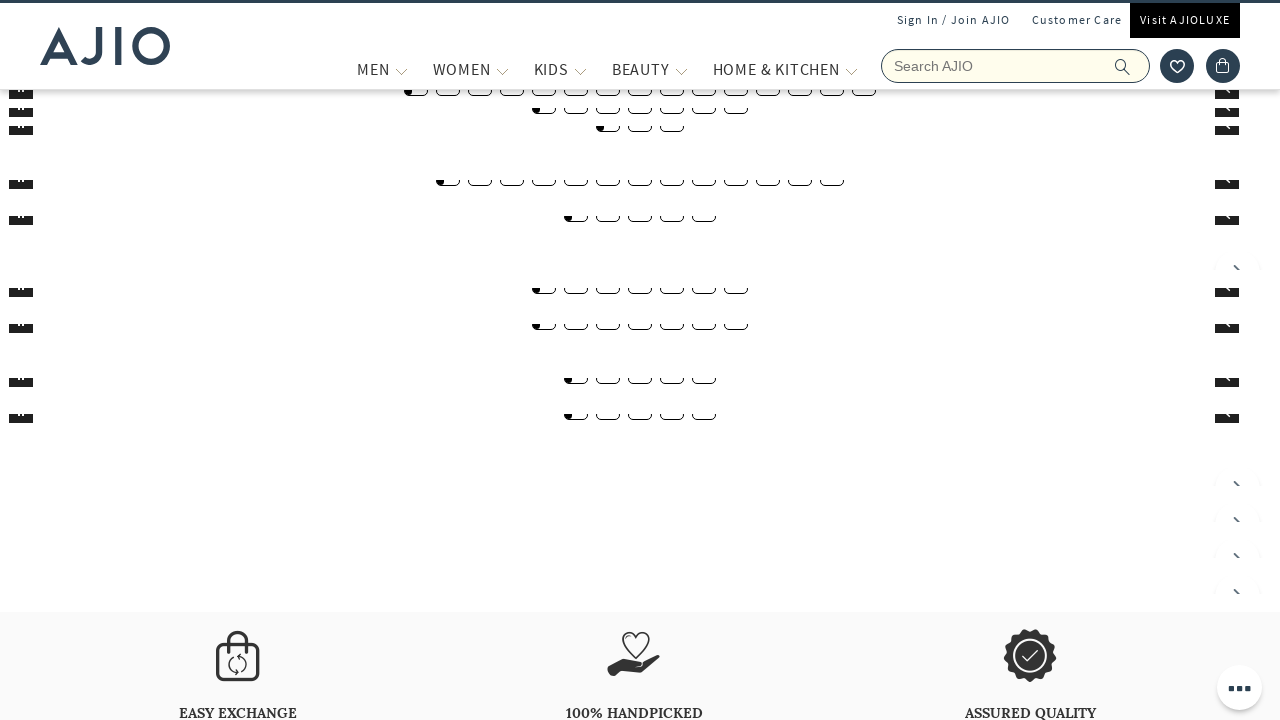

Waited for search input field to be available
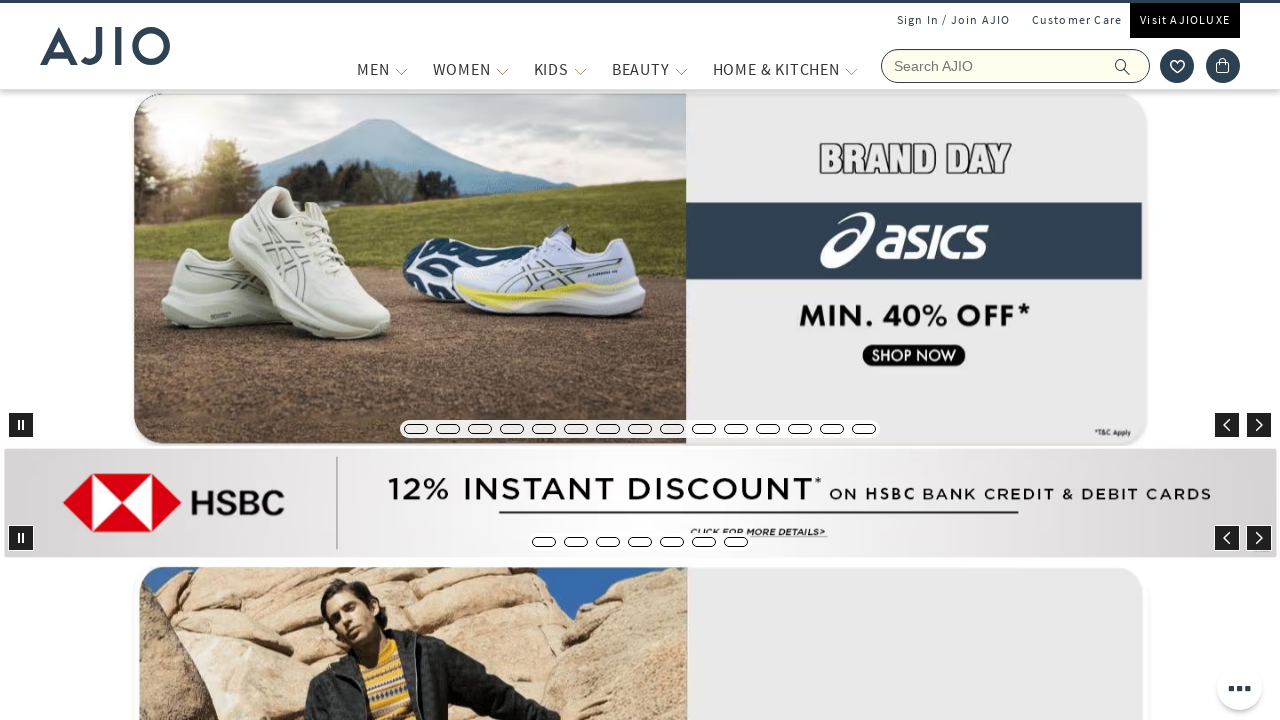

Filled search field with 'Jeans' on header input[type='search'], header form input
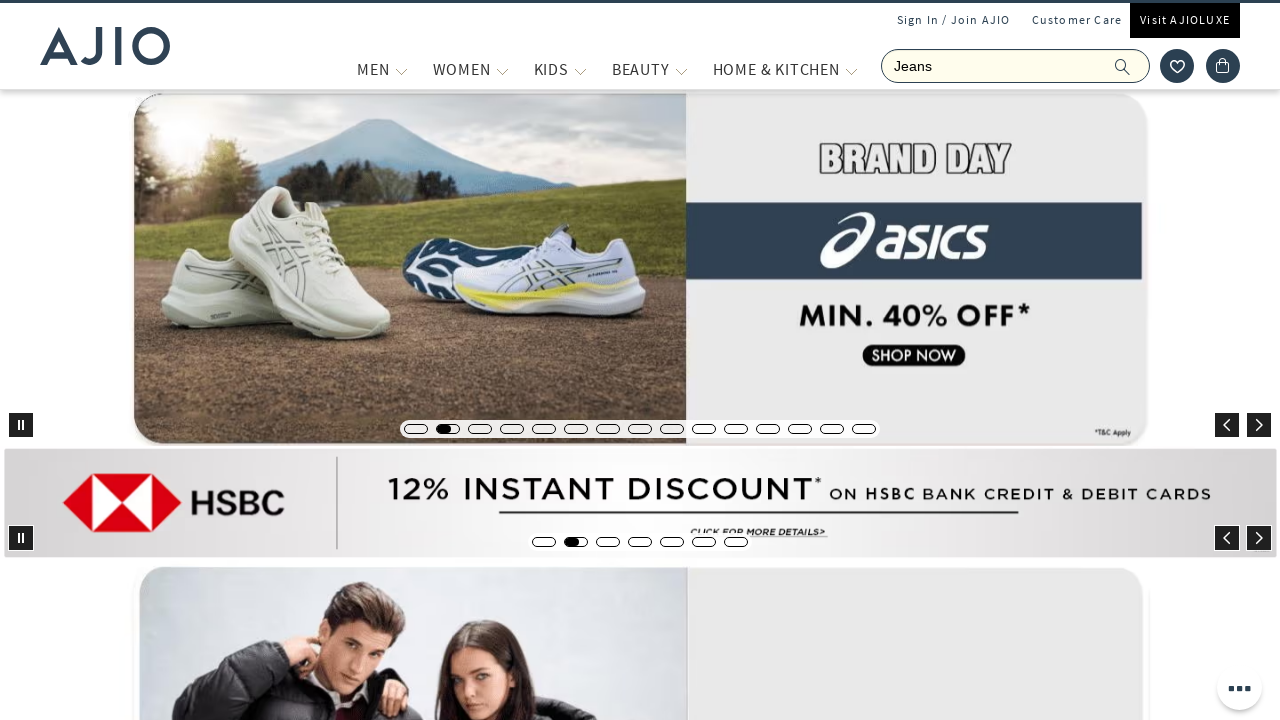

Clicked on search input field at (1016, 66) on header input[type='search'], header form input
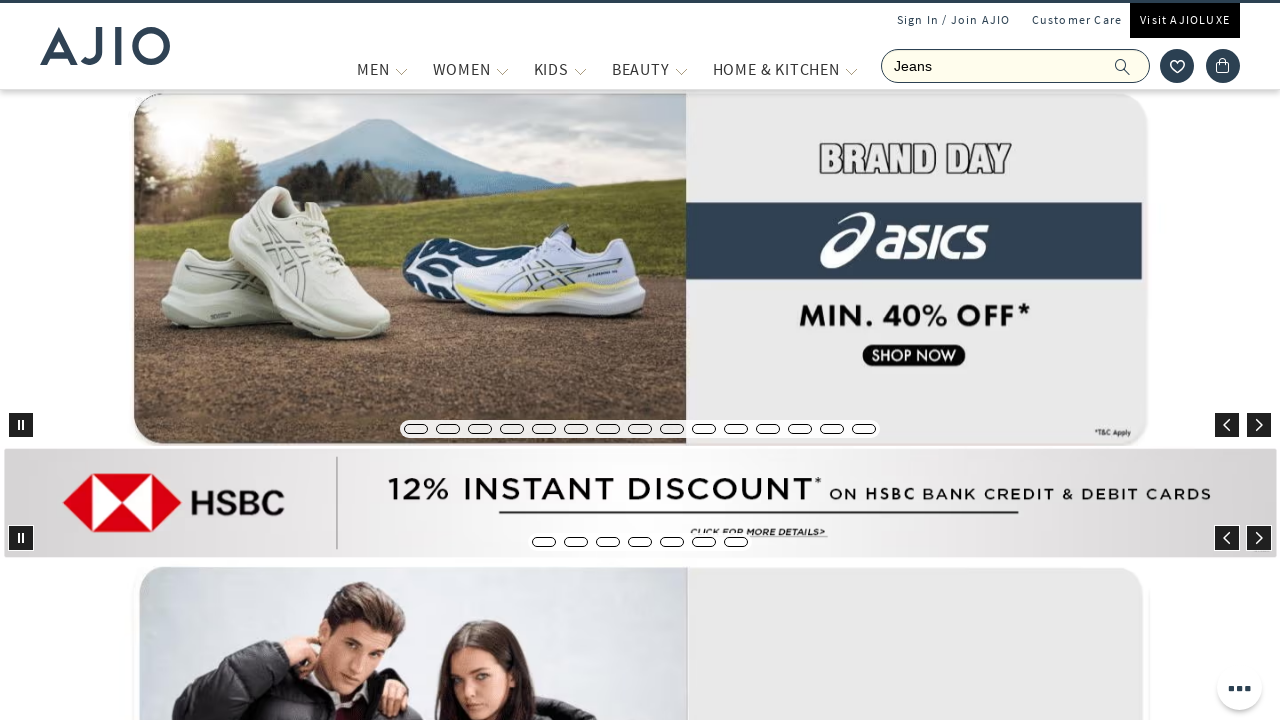

Pressed Enter to submit search for 'Jeans'
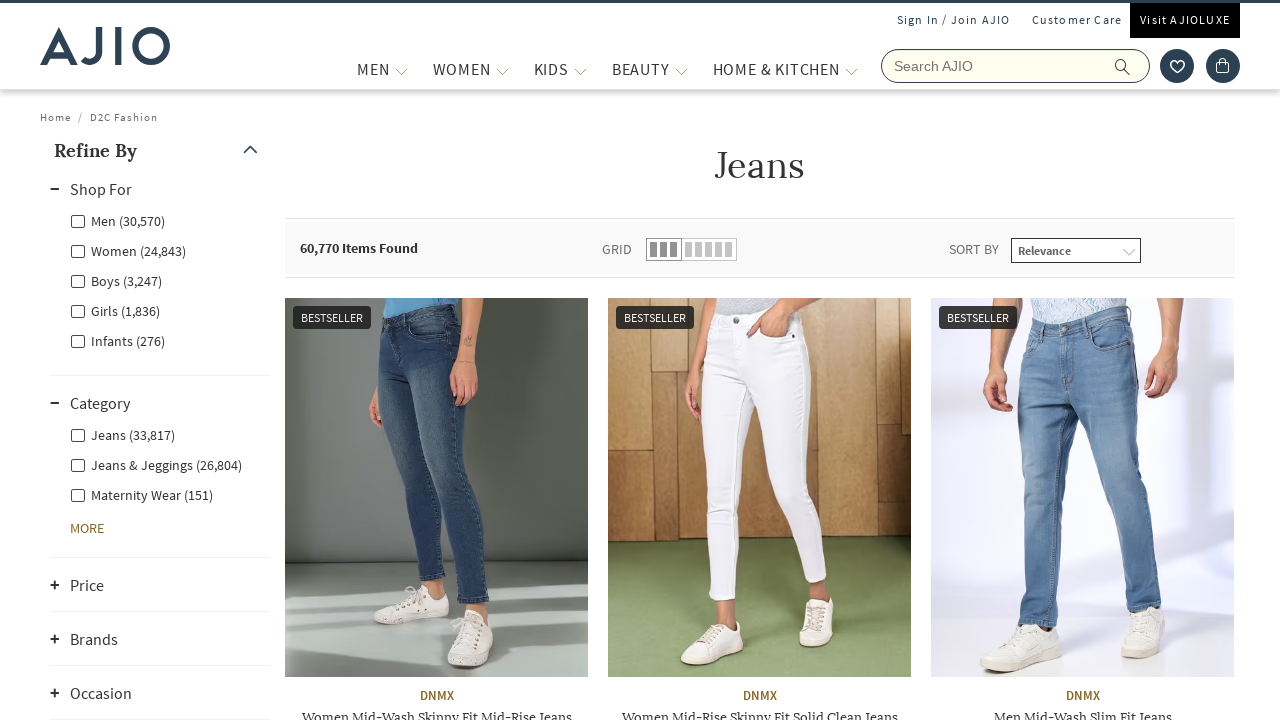

Search results page loaded successfully
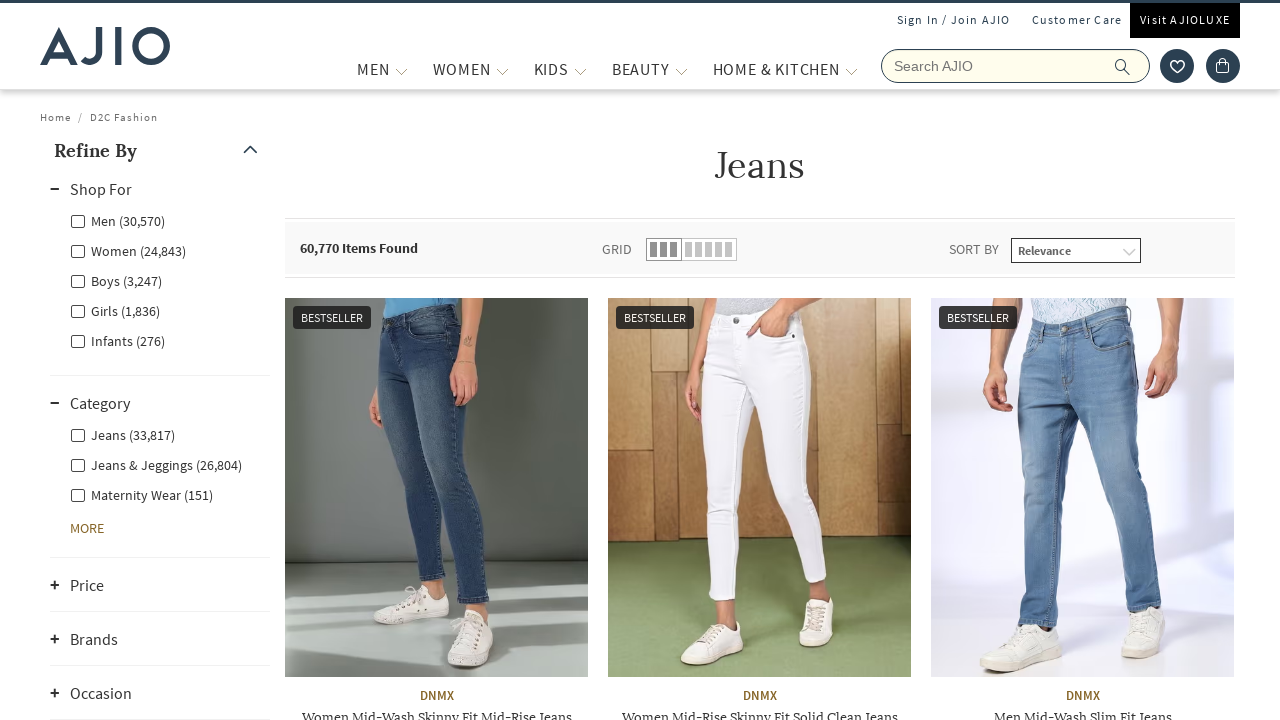

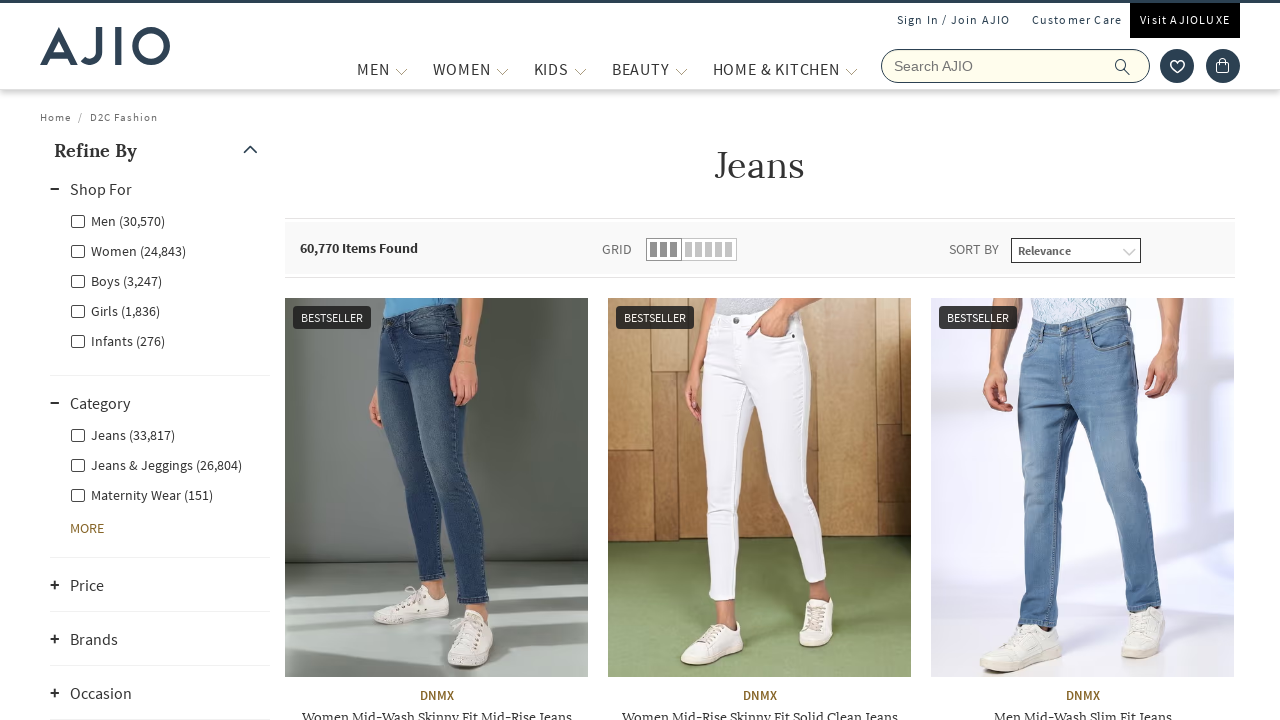